Tests dynamic page loading by clicking a Start button and waiting for the "Hello World!" finish text to appear after a loading bar completes

Starting URL: http://the-internet.herokuapp.com/dynamic_loading/2

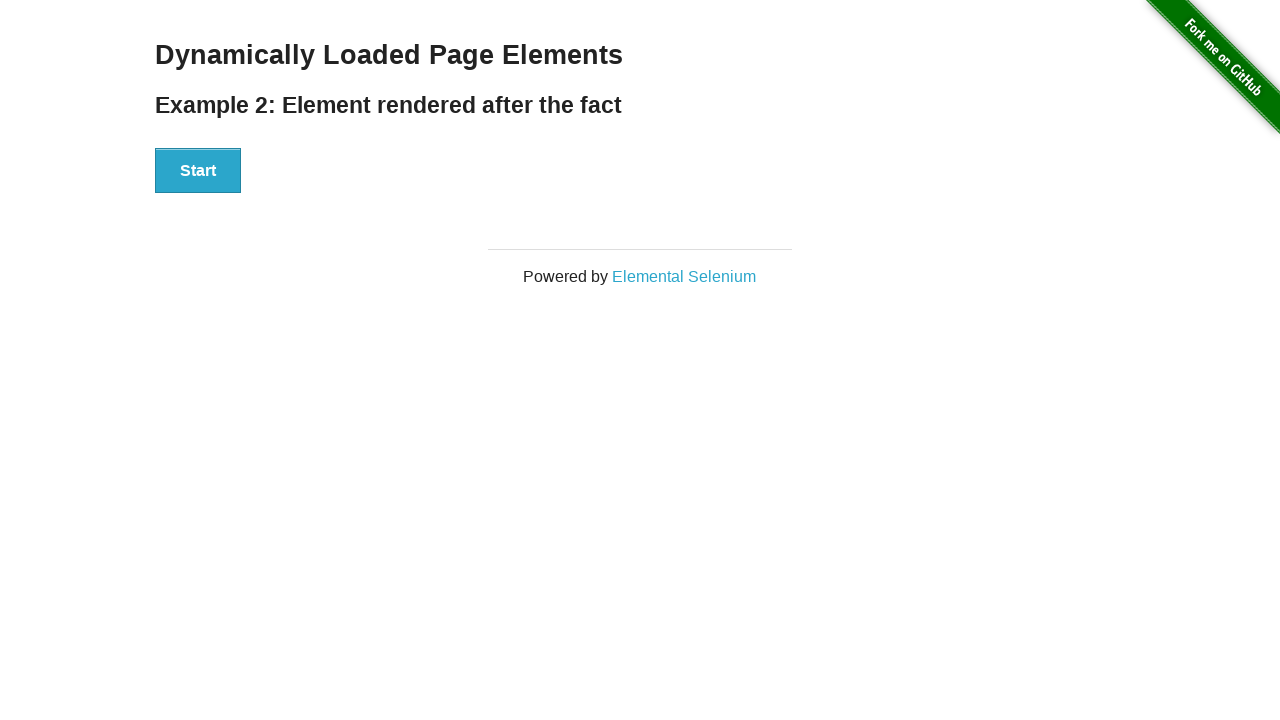

Clicked Start button to trigger dynamic loading at (198, 171) on #start button
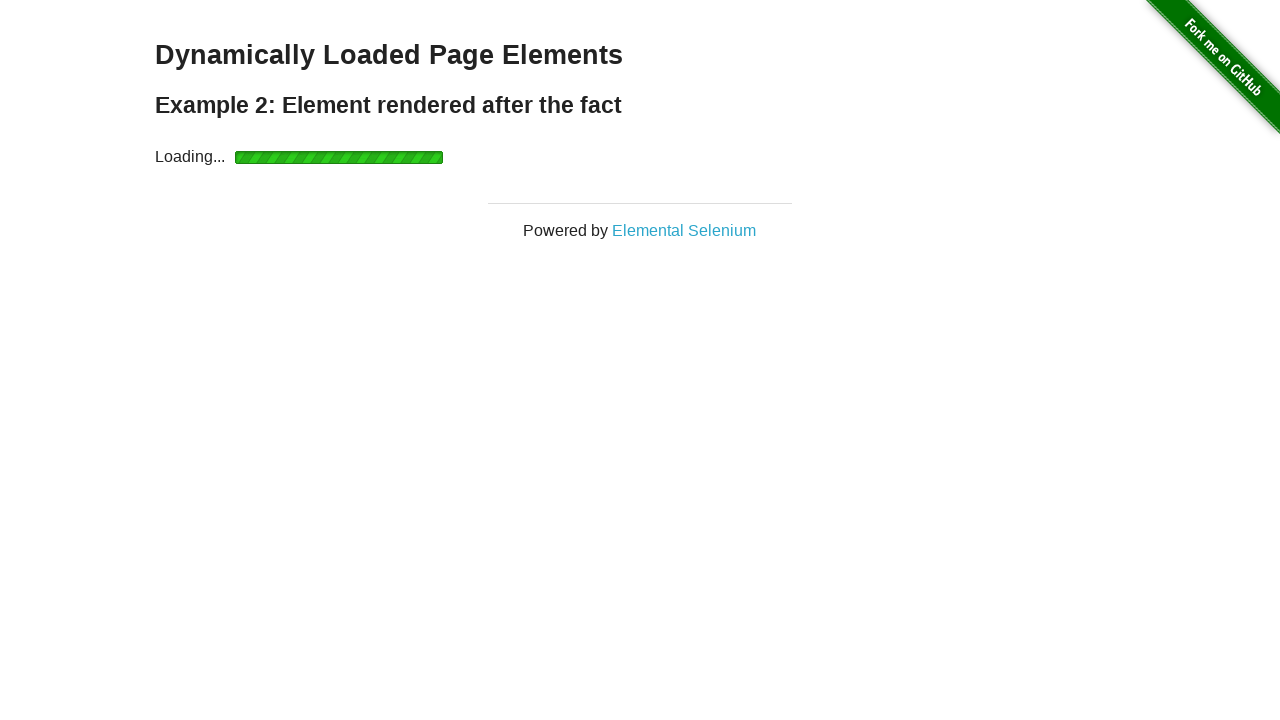

Waited for 'Hello World!' finish text to appear after loading bar completed
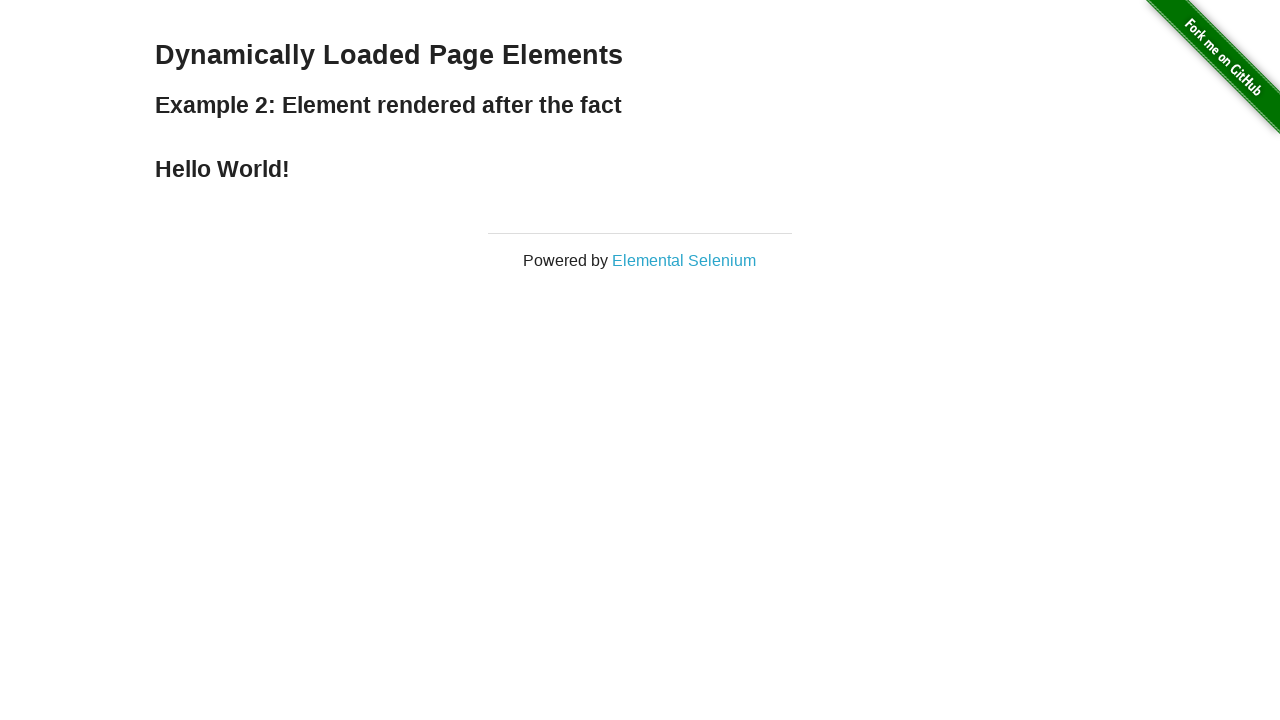

Verified finish element is visible
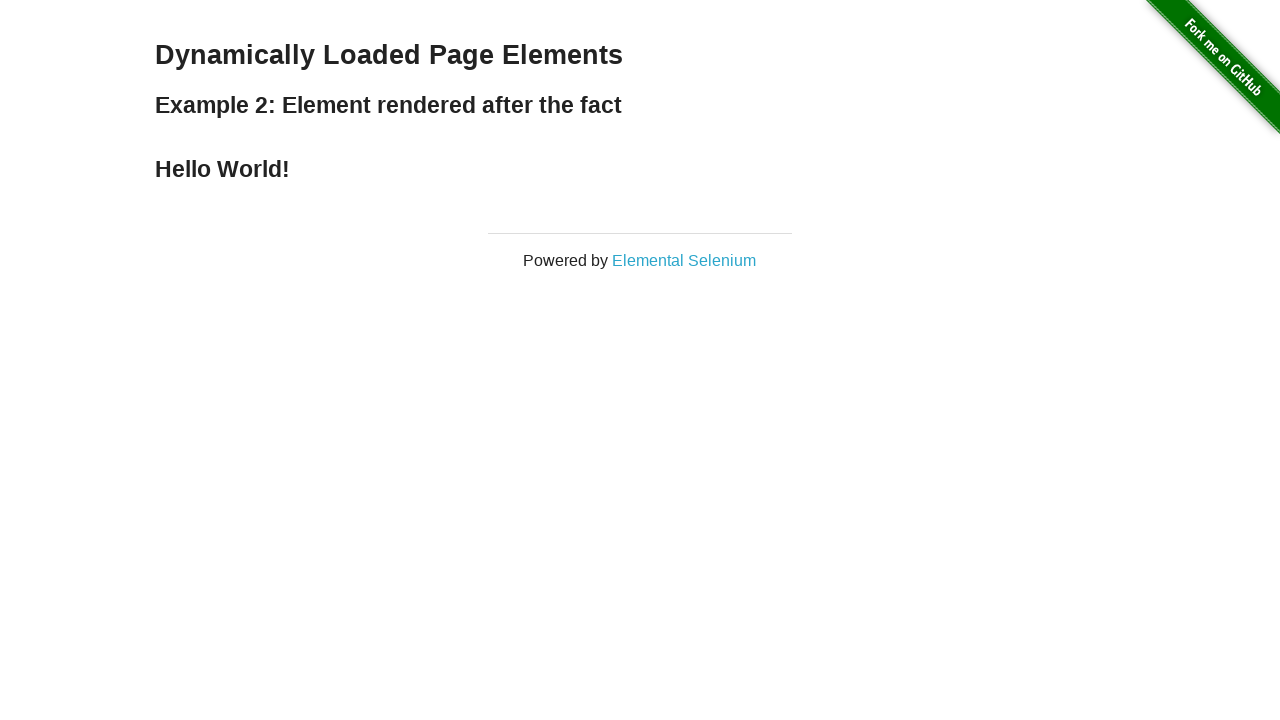

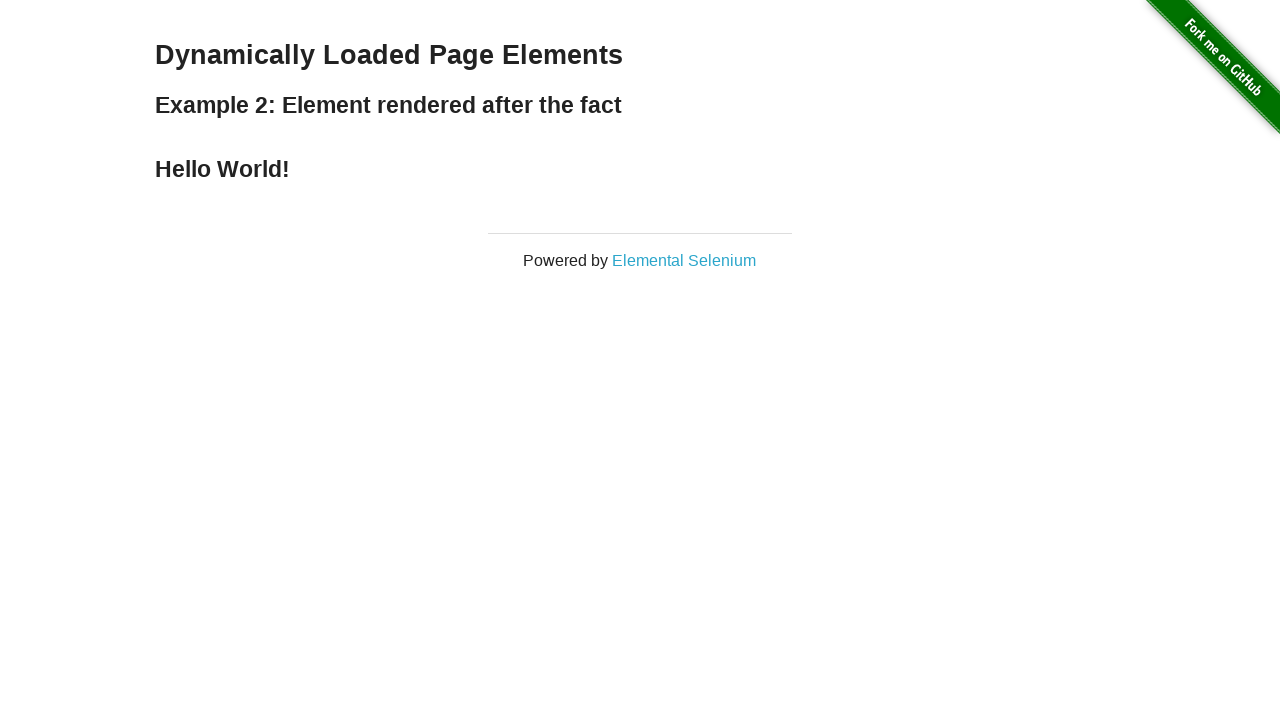